Tests drag and drop functionality by dragging list items to reorder them

Starting URL: https://david-desmaisons.github.io/draggable-example/

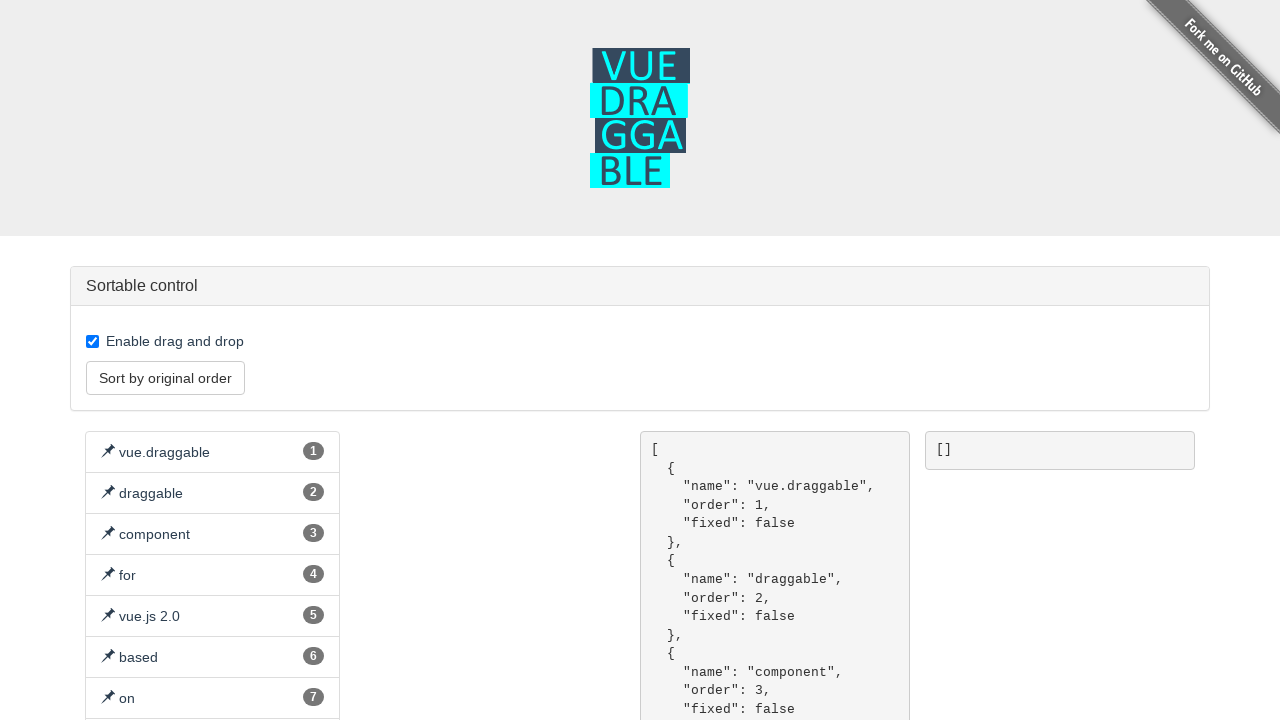

Page loaded successfully
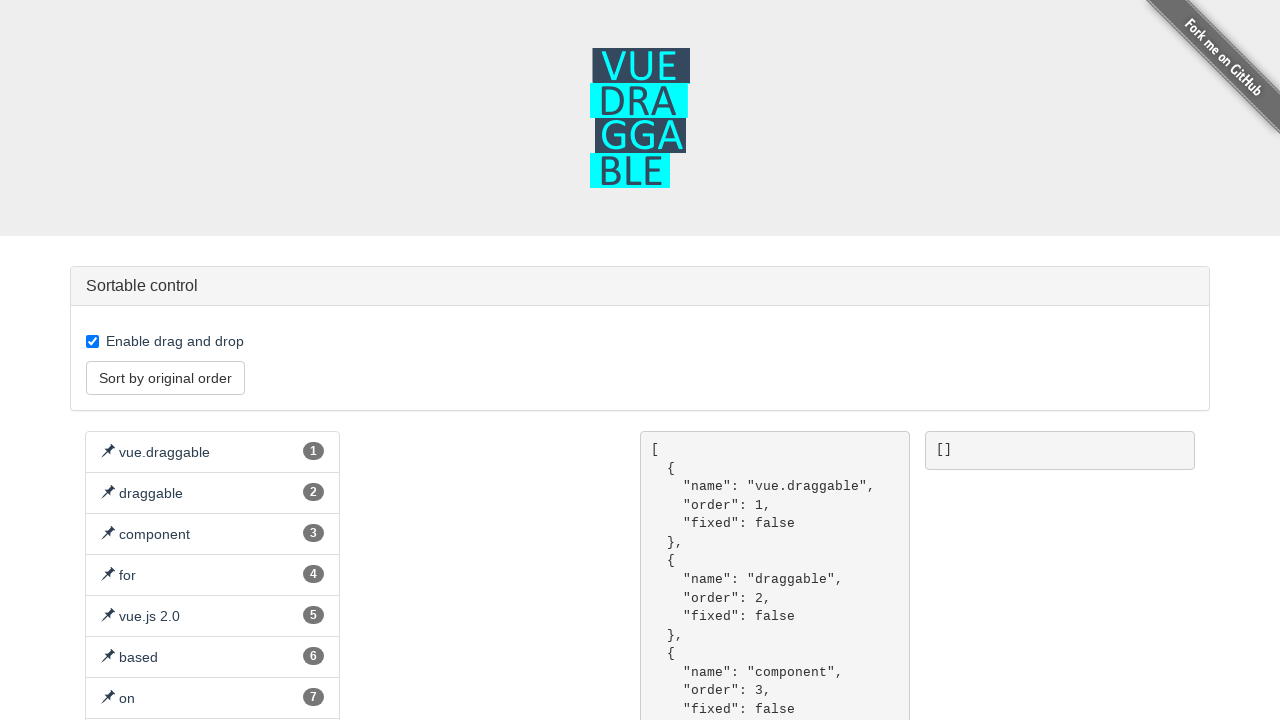

Located first list item as drag source
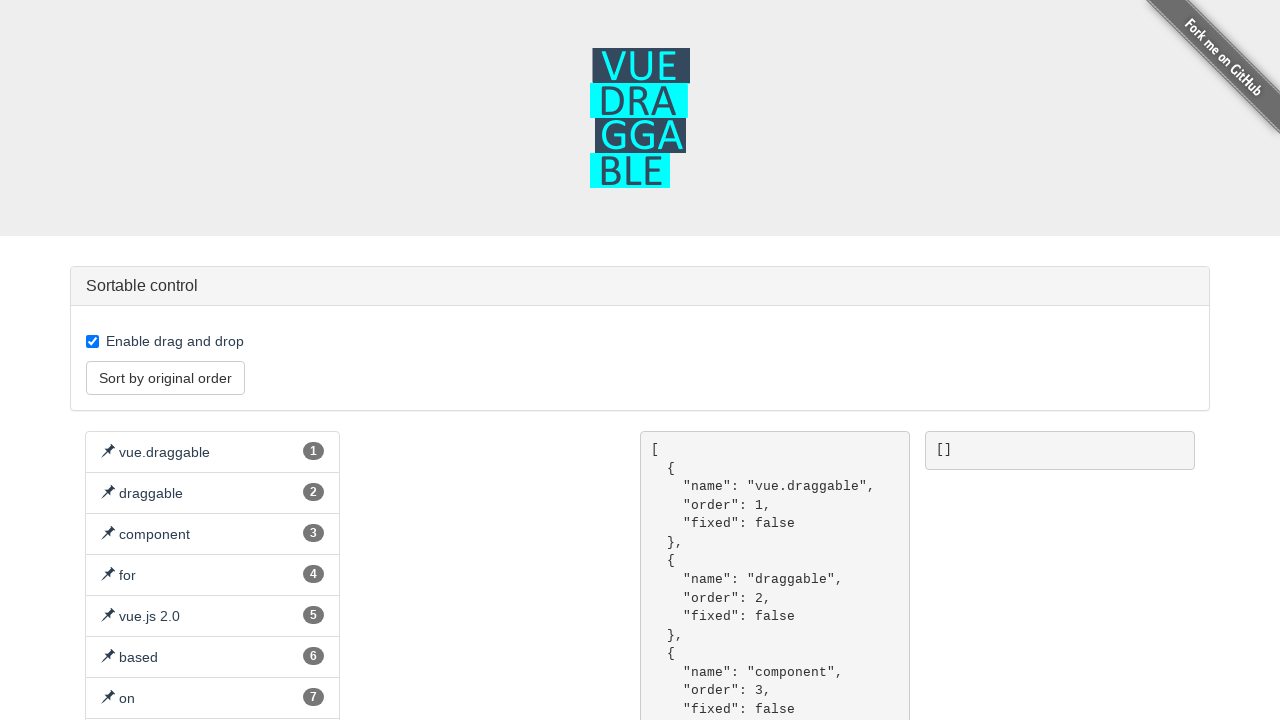

Located second list item as drag target
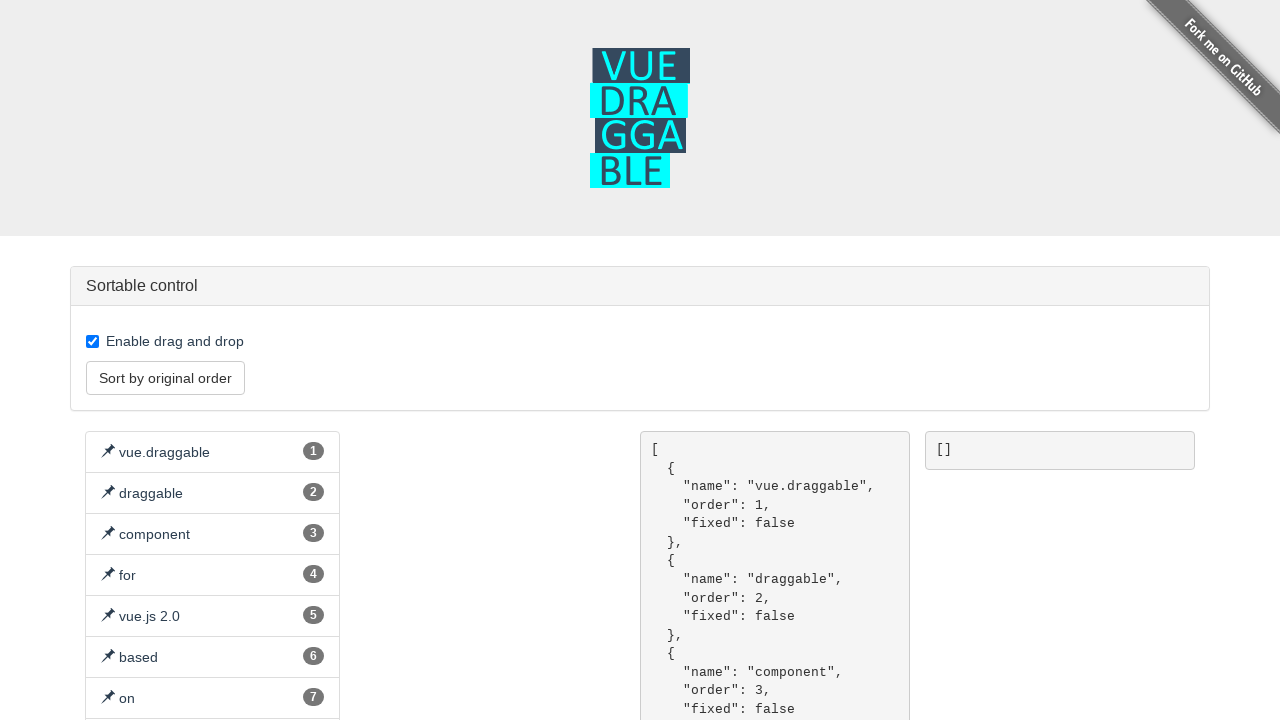

Dragged first list item to second position to reorder items at (212, 534)
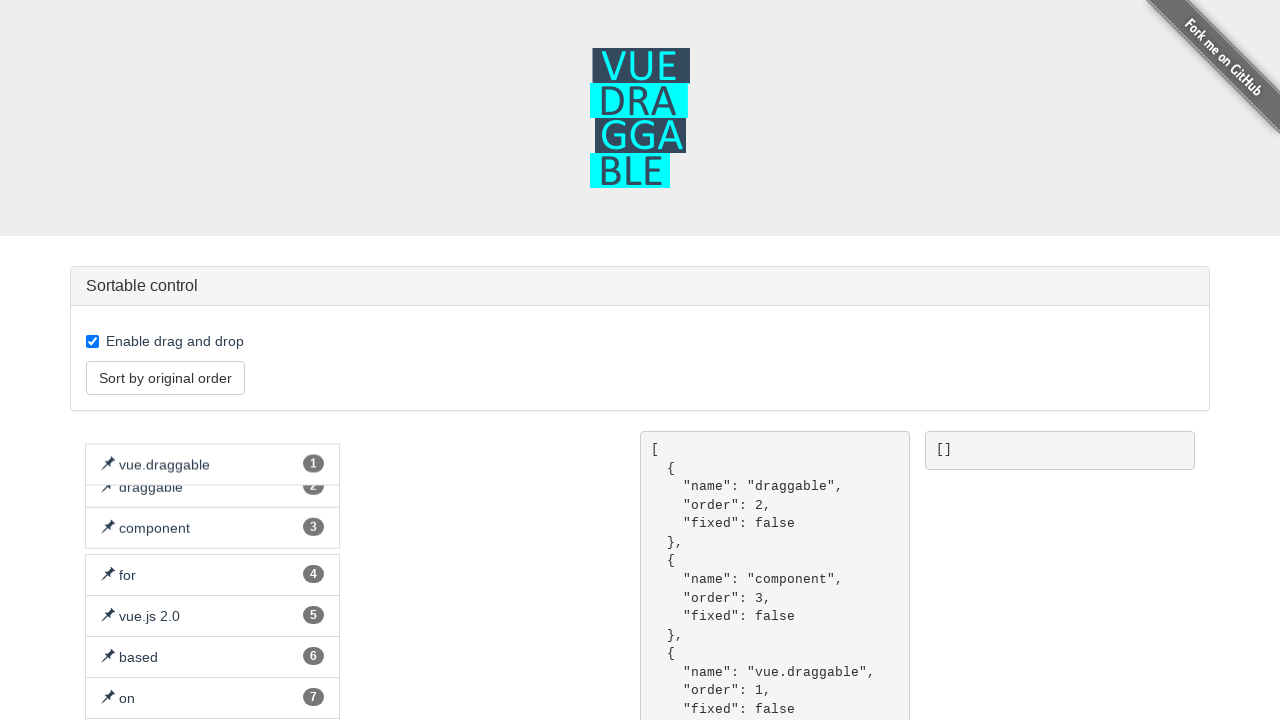

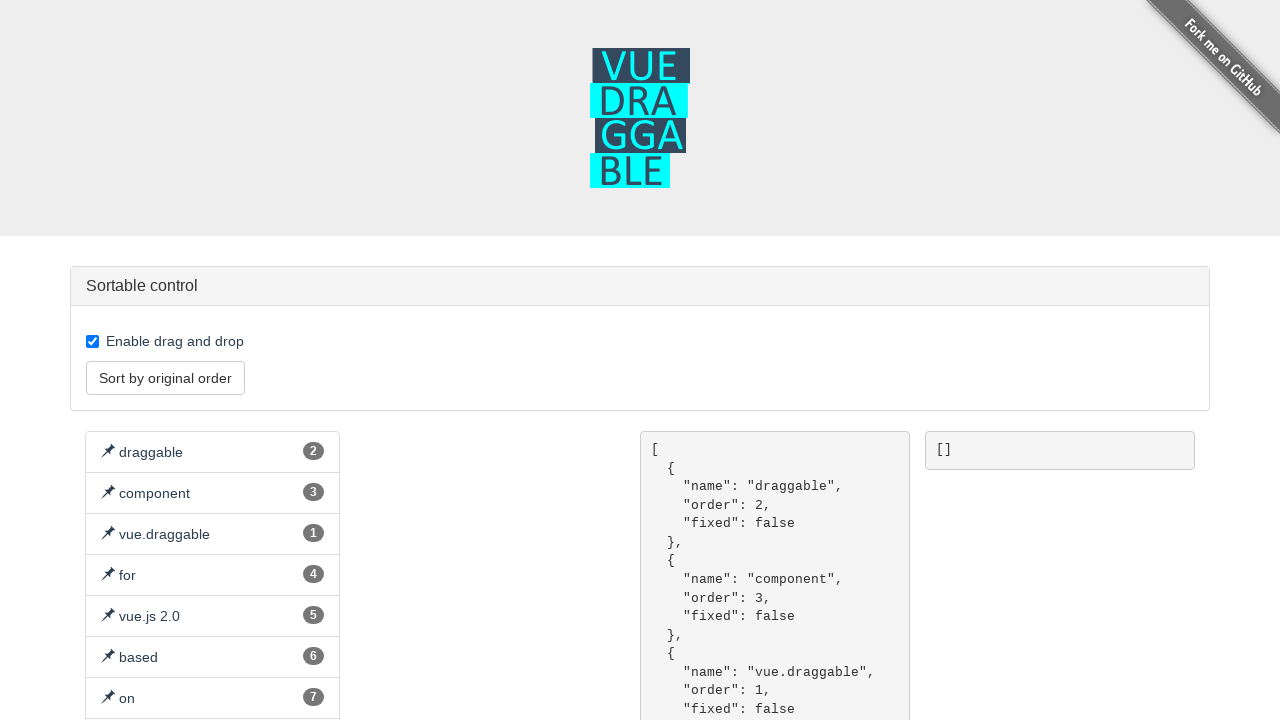